Navigates to a Swedish parliament (Riksdag) video debate page and expands the transcript accordion to reveal the transcript content.

Starting URL: https://www.riksdagen.se/sv/webb-tv/video/debatt-om-forslag/utgiftsomrade-8-migration_hc01sfu4/

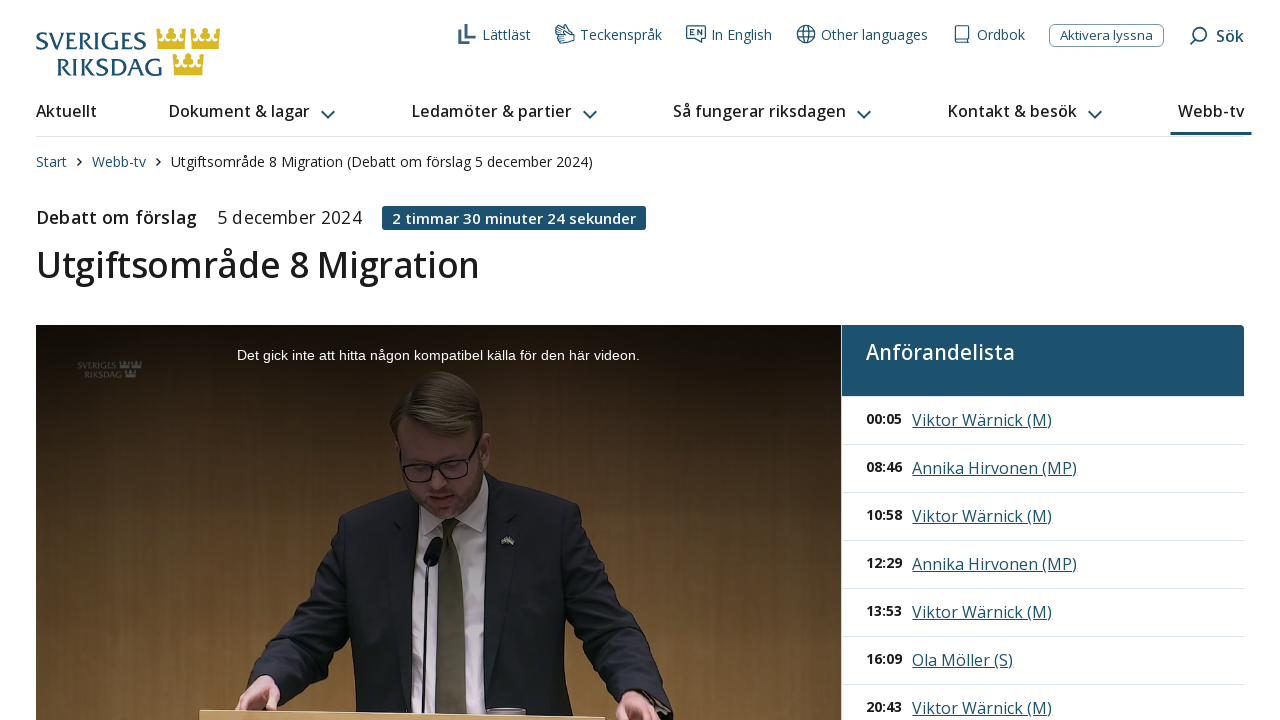

Waited for transcript accordion button to be available
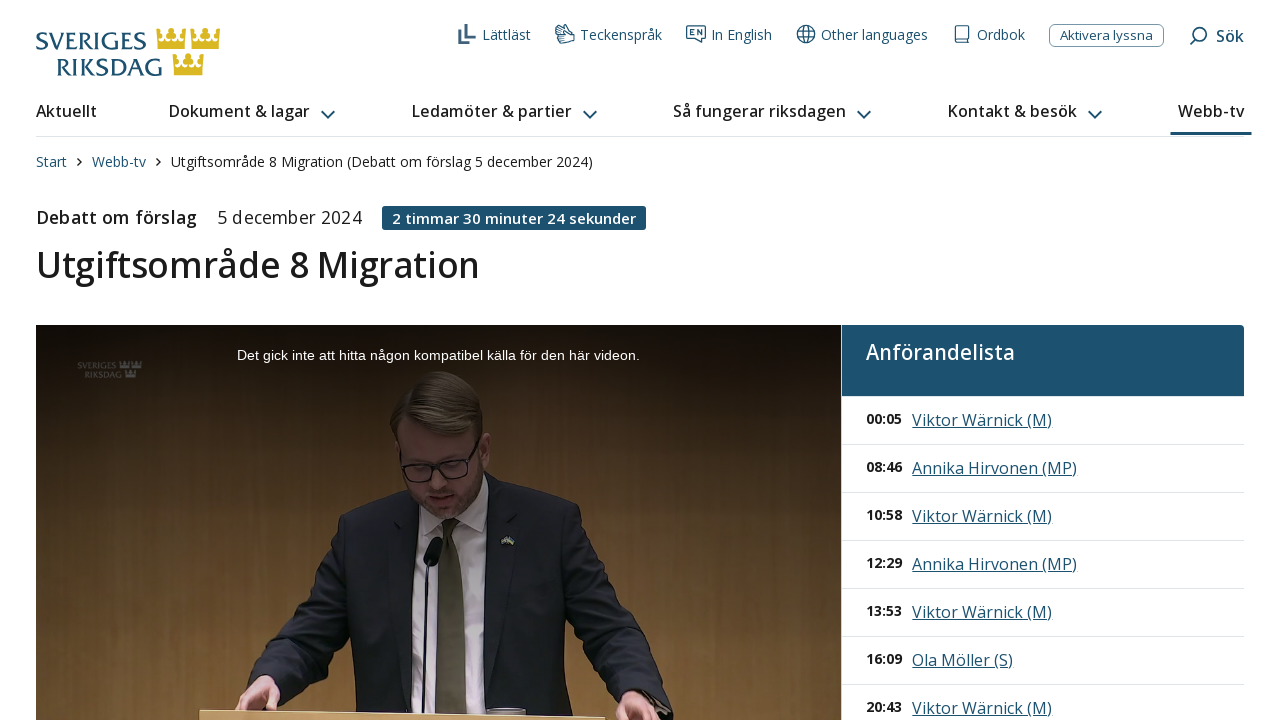

Retrieved transcript accordion button element
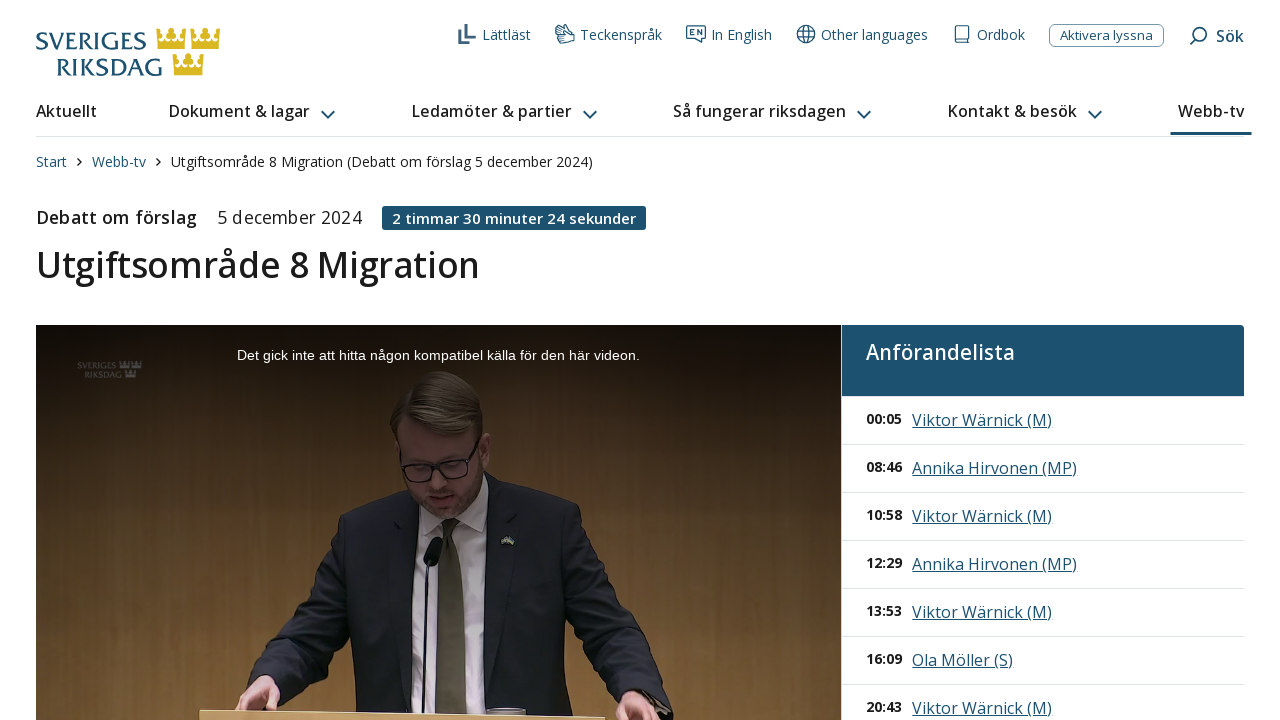

Checked if transcript is expanded (aria-expanded=False)
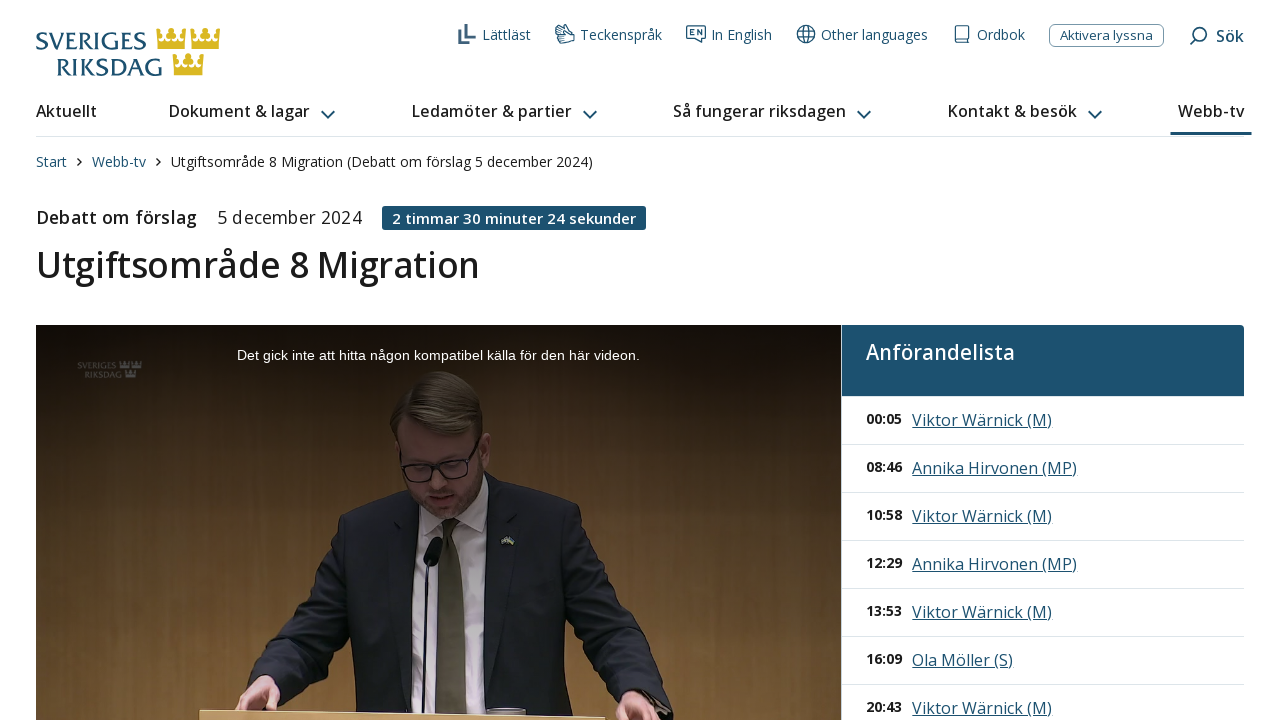

Clicked transcript accordion button to expand at (1206, 361) on #Accordion-video-protocol-0-button
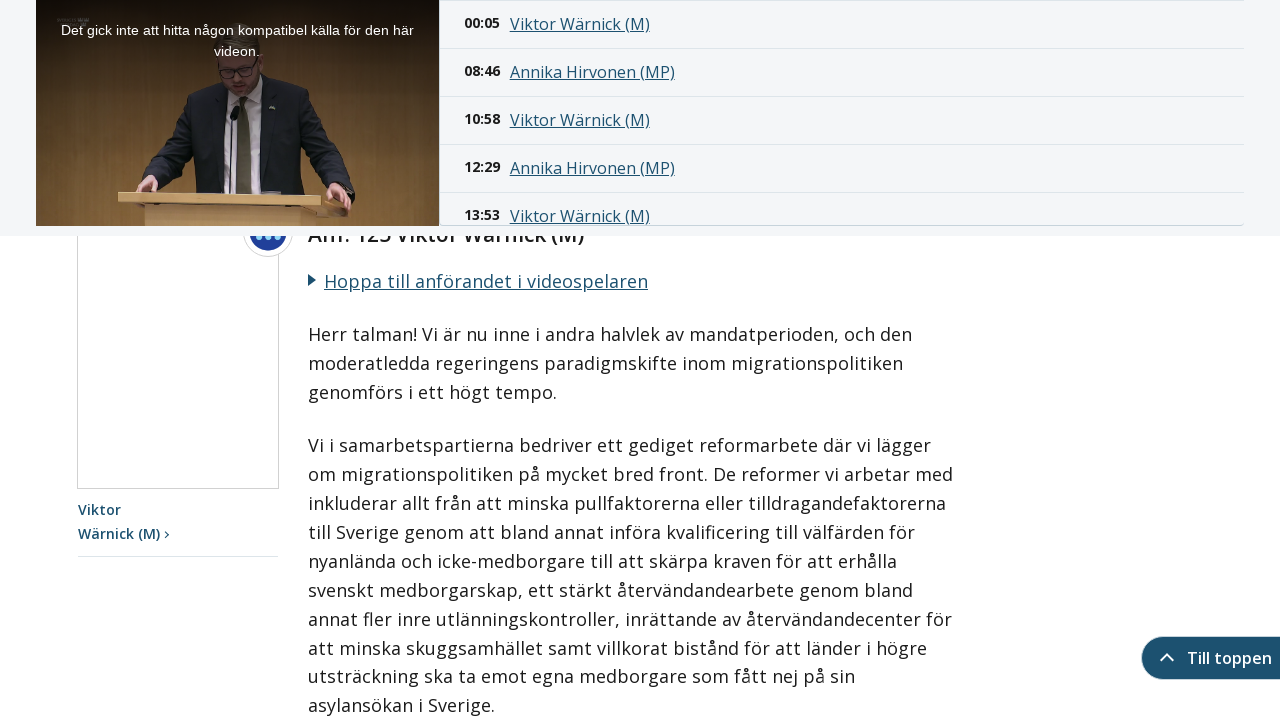

Waited for transcript content to become visible
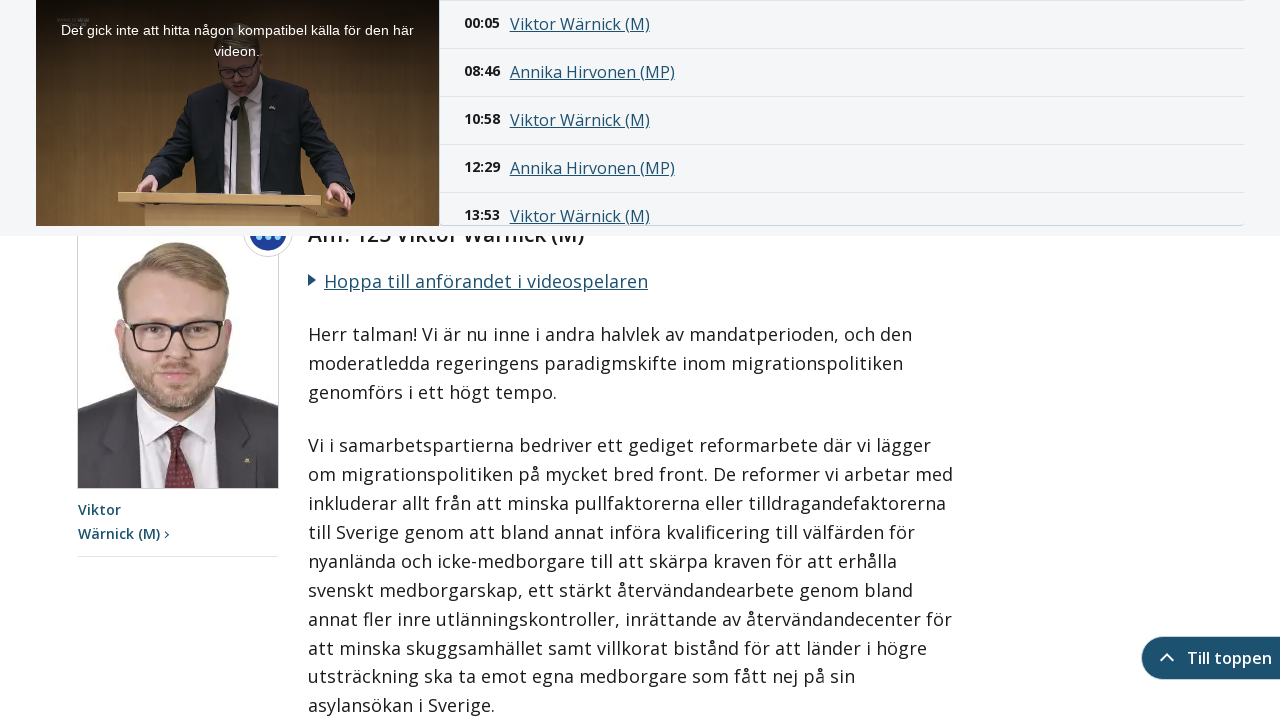

Waited 2 seconds for dynamic content to fully load
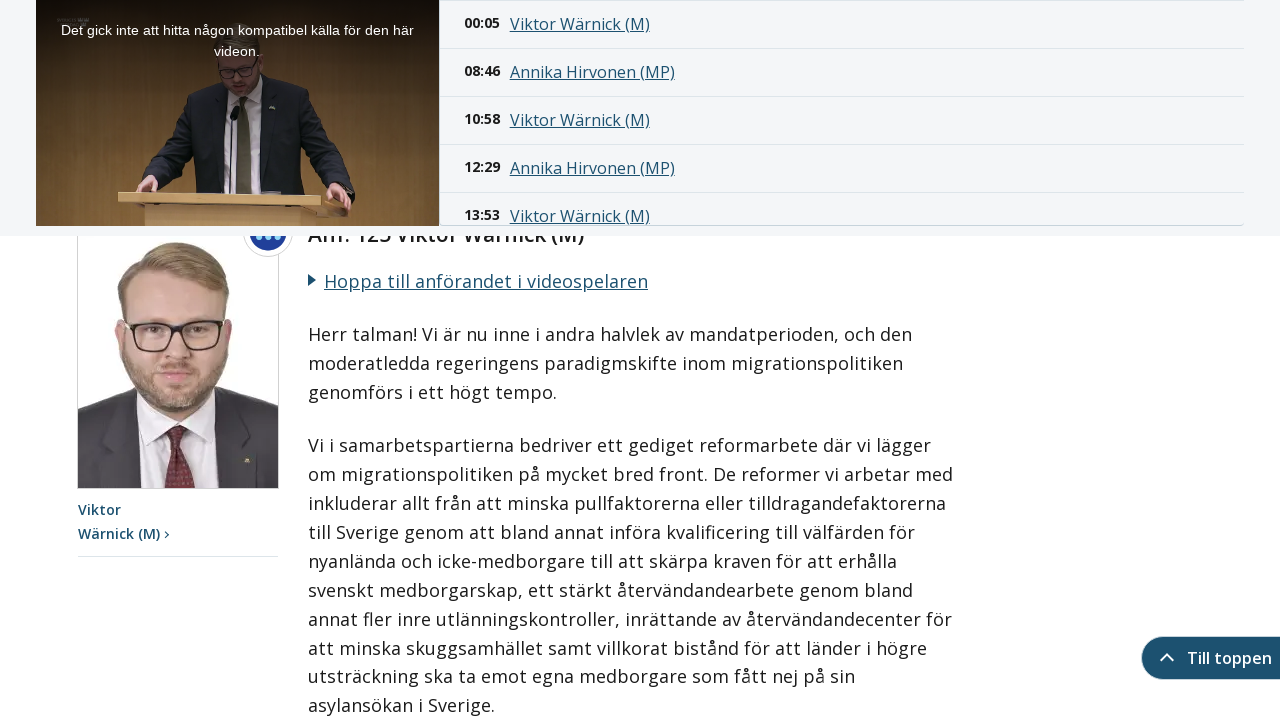

Verified speakers list is present on the page
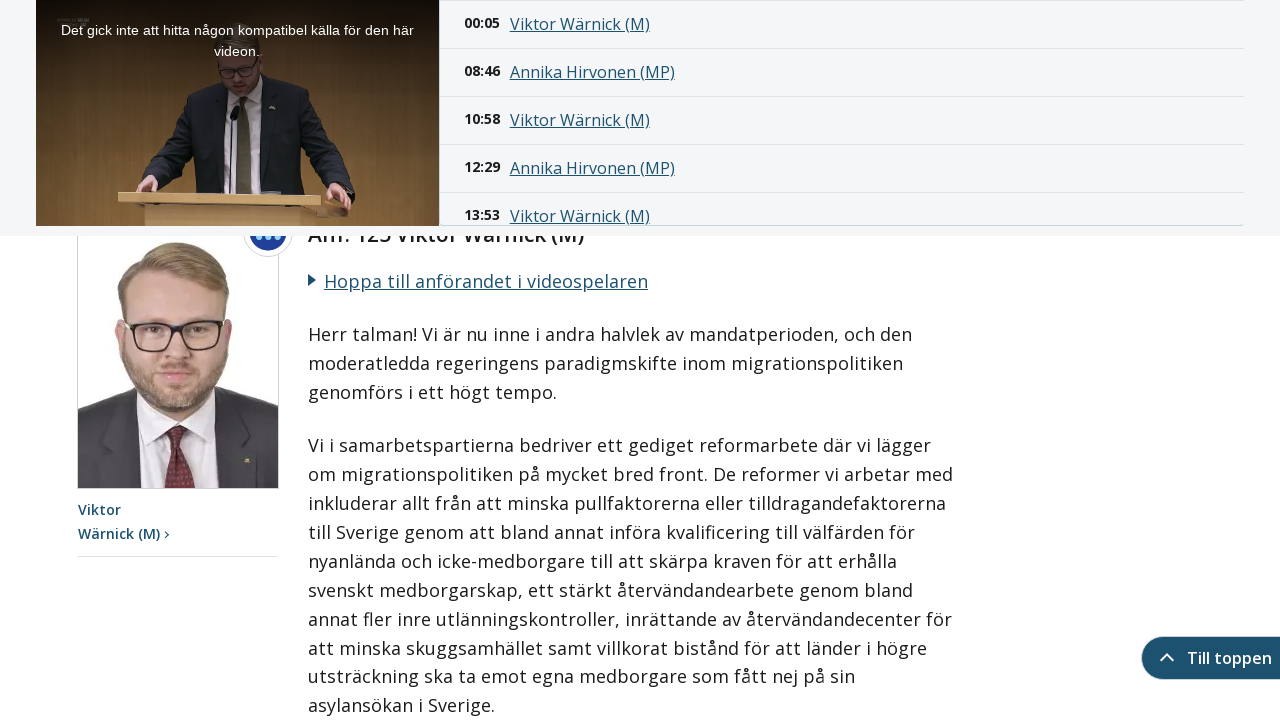

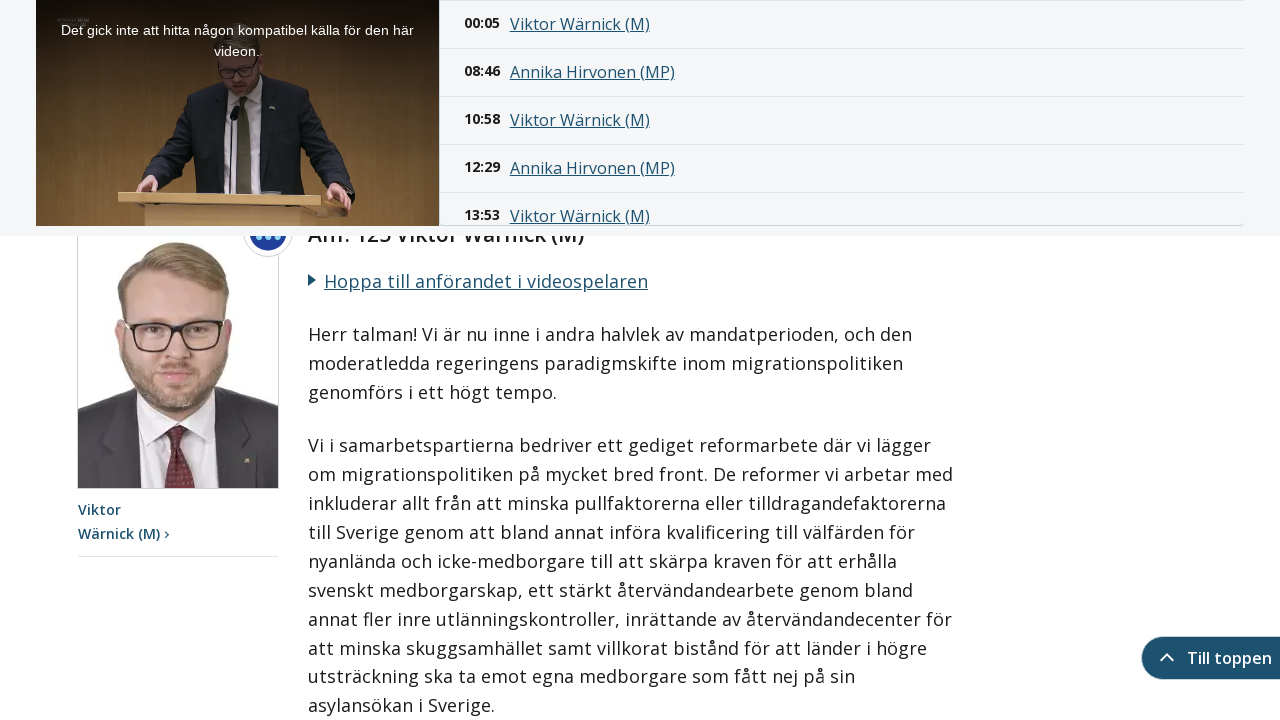